Tests the add/remove elements functionality by clicking the Add Element button, verifying the Delete button appears, clicking Delete, and verifying the page heading is still visible

Starting URL: https://the-internet.herokuapp.com/add_remove_elements/

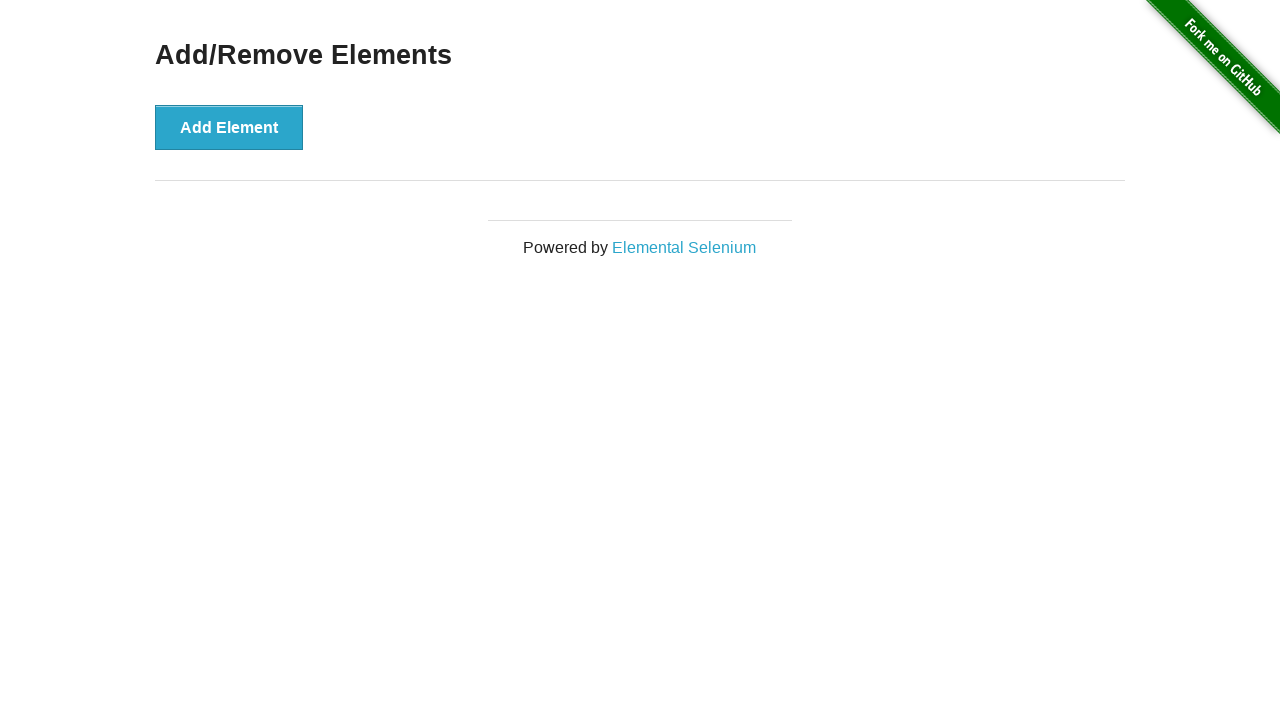

Clicked the Add Element button at (229, 127) on button[onclick='addElement()']
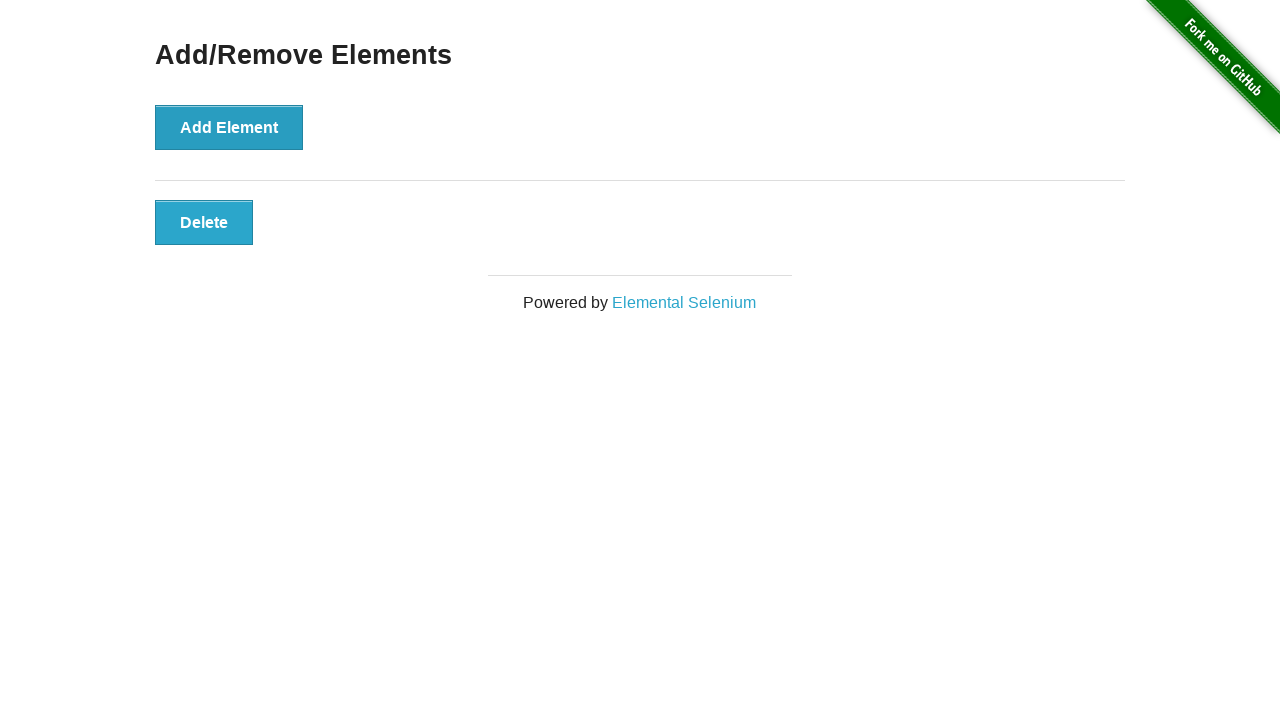

Delete button appeared after adding element
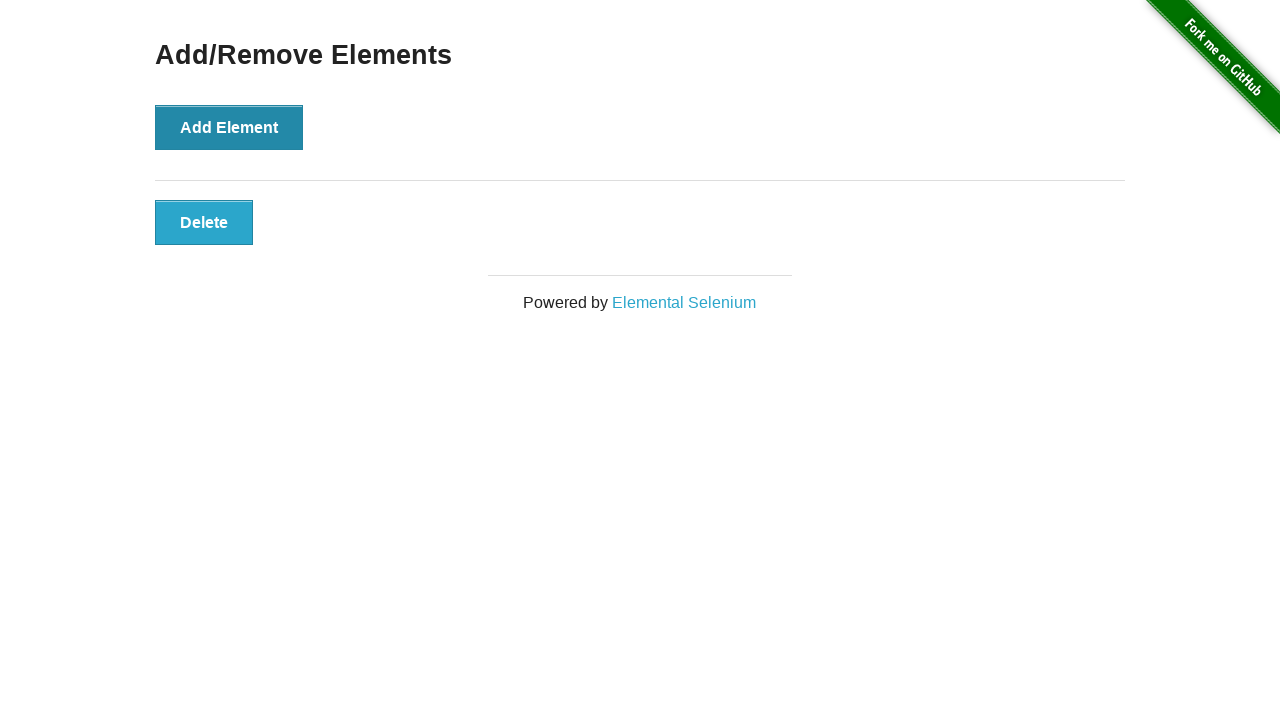

Located the Delete button element
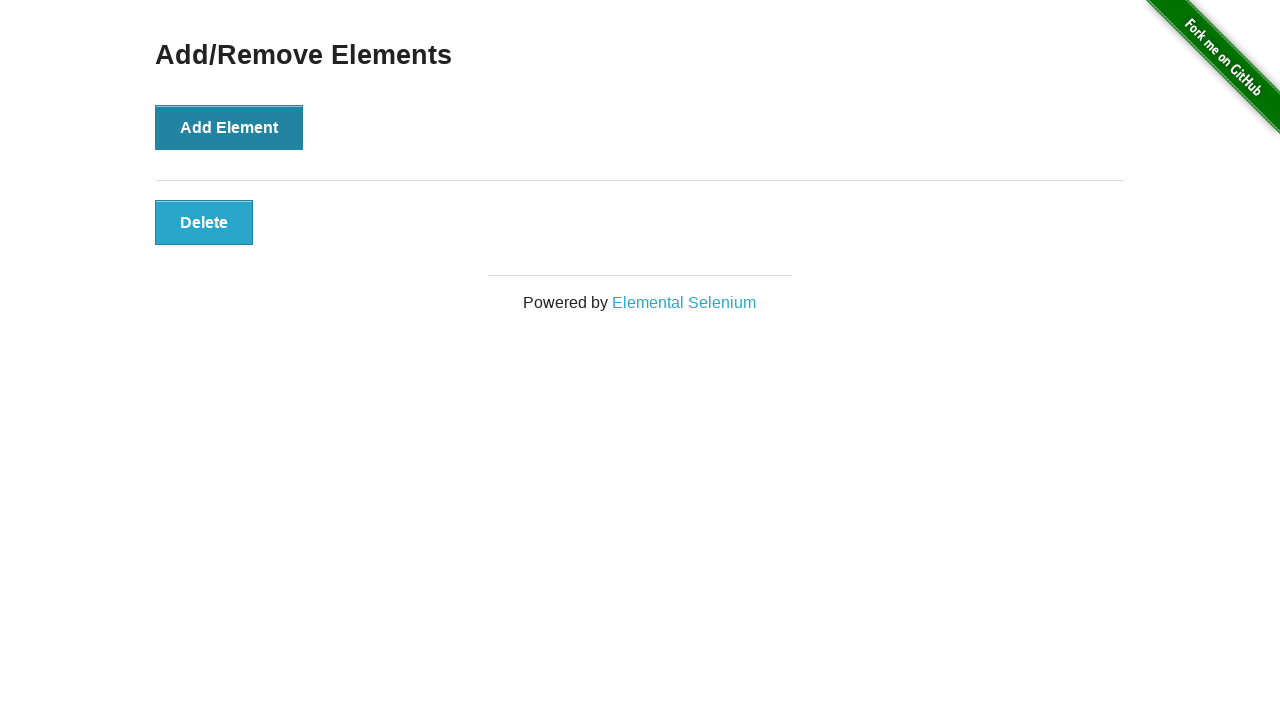

Verified Delete button is visible
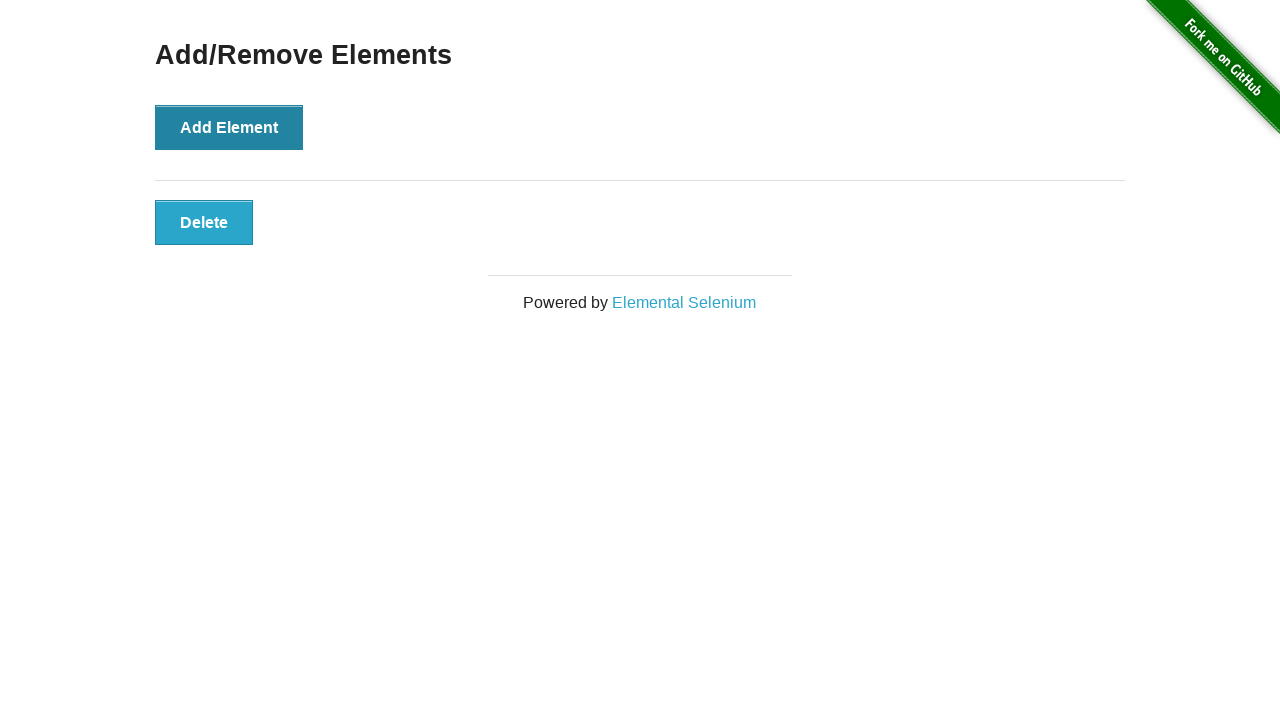

Clicked the Delete button to remove the element at (204, 222) on button.added-manually
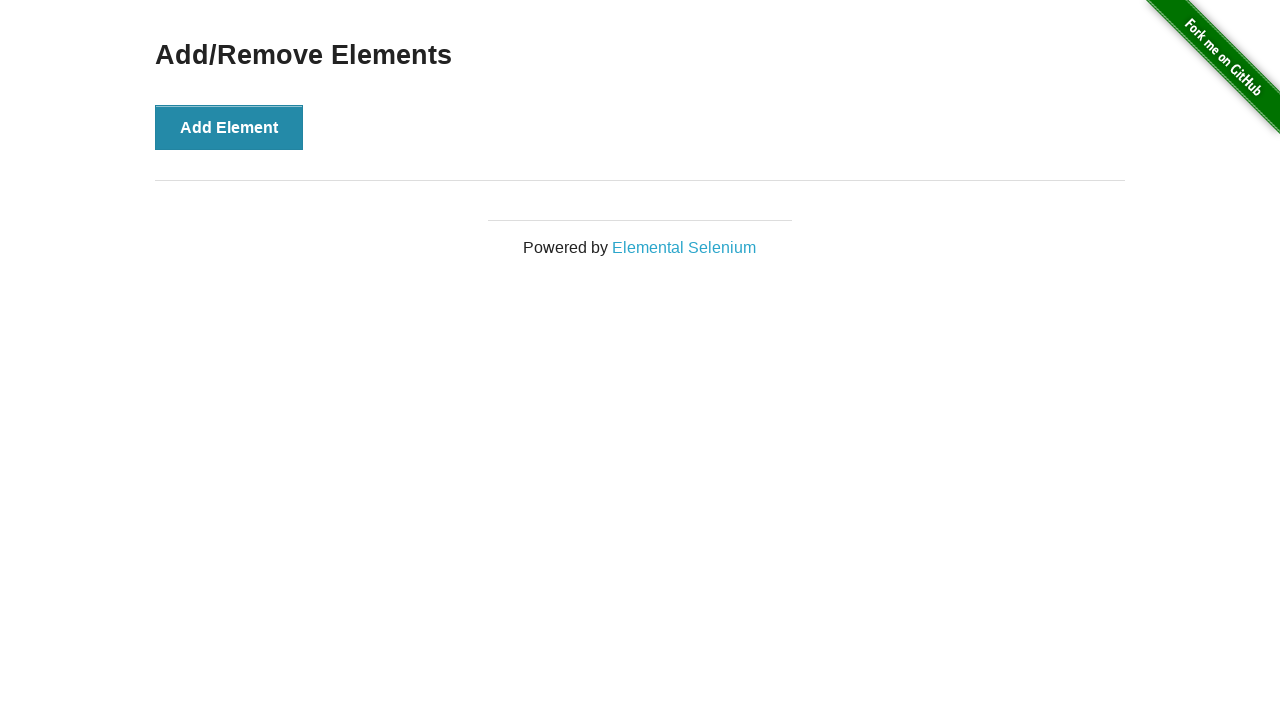

Located the page heading element
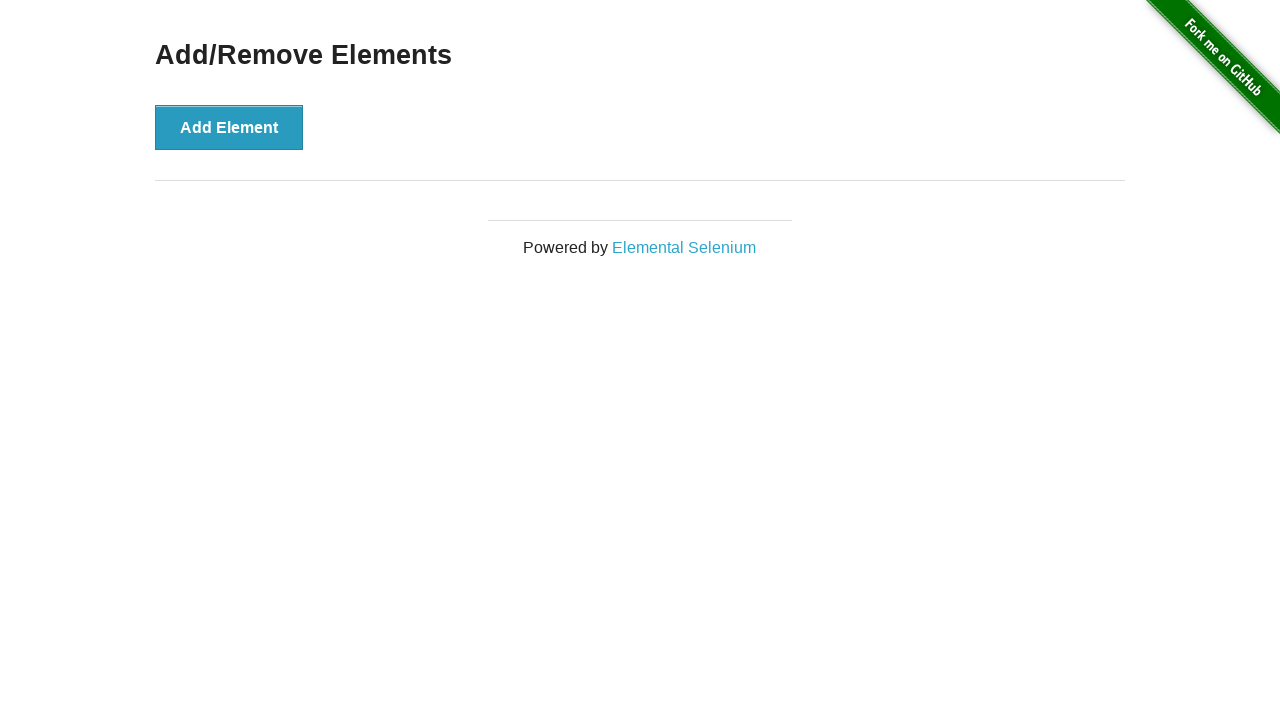

Verified the 'Add/Remove Elements' heading is still visible after deletion
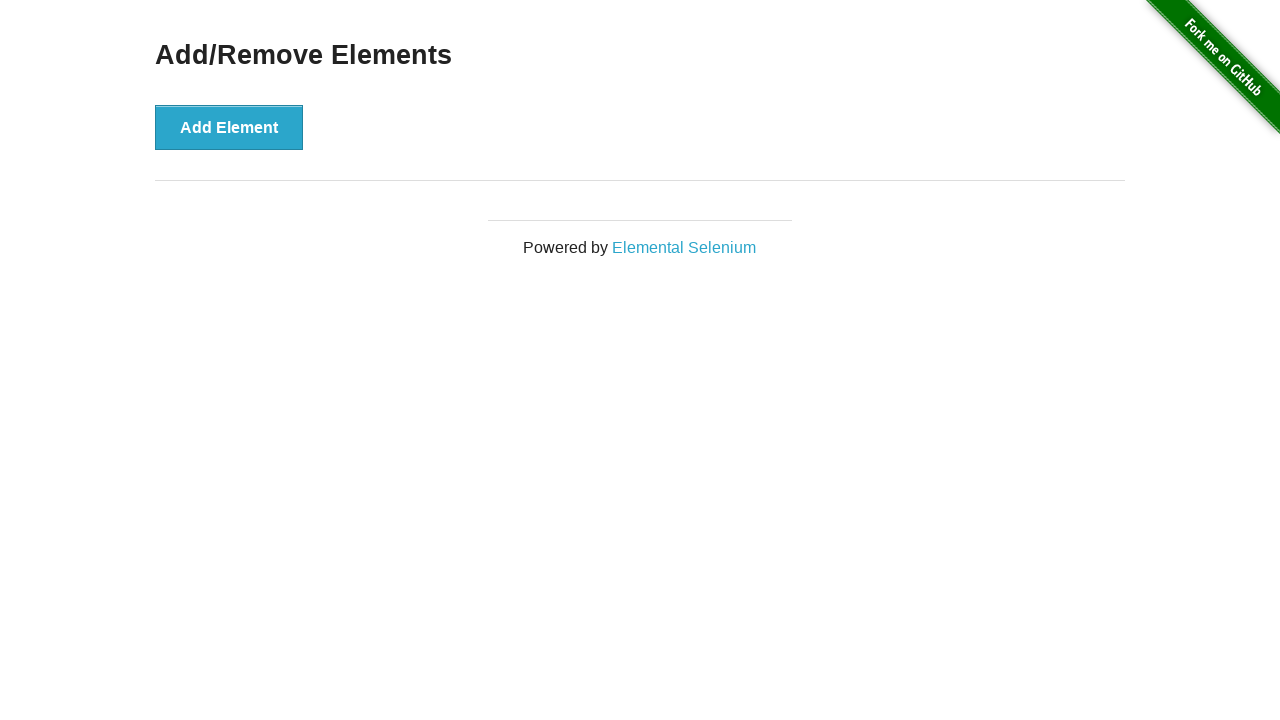

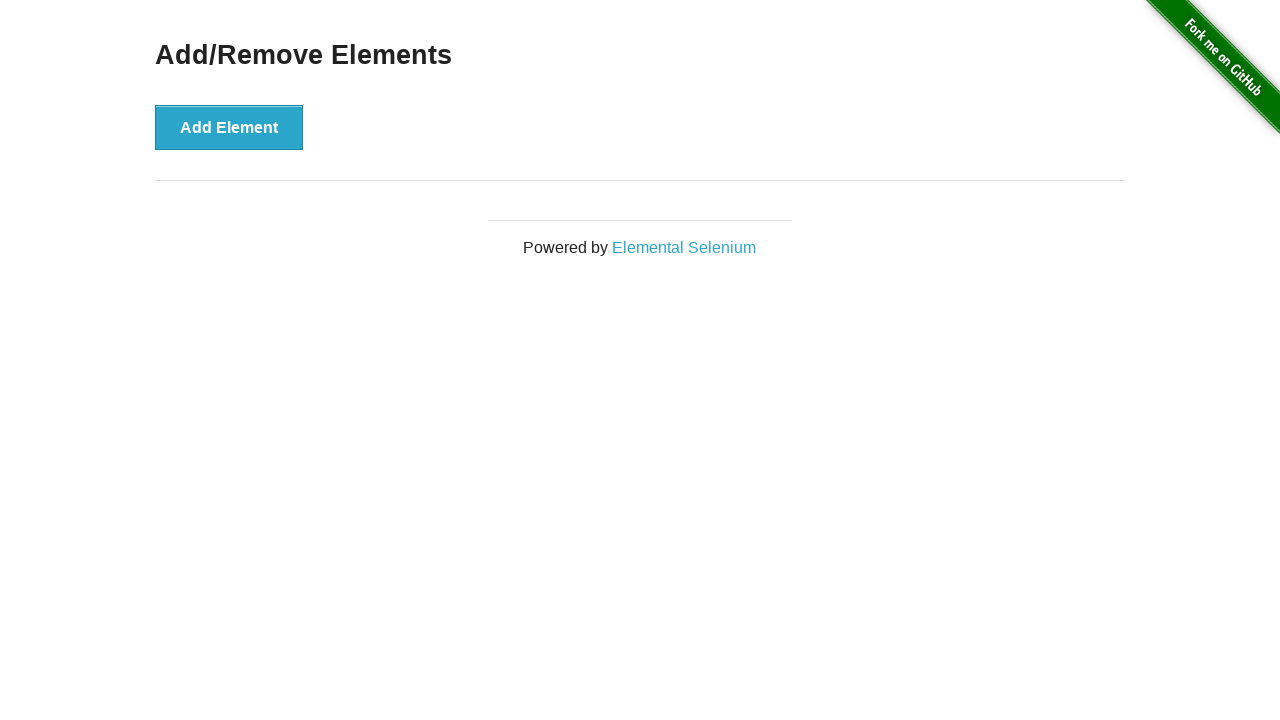